Tests alert dialog handling by navigating to the confirm alert section and dismissing the confirmation dialog

Starting URL: http://demo.automationtesting.in/Alerts.html

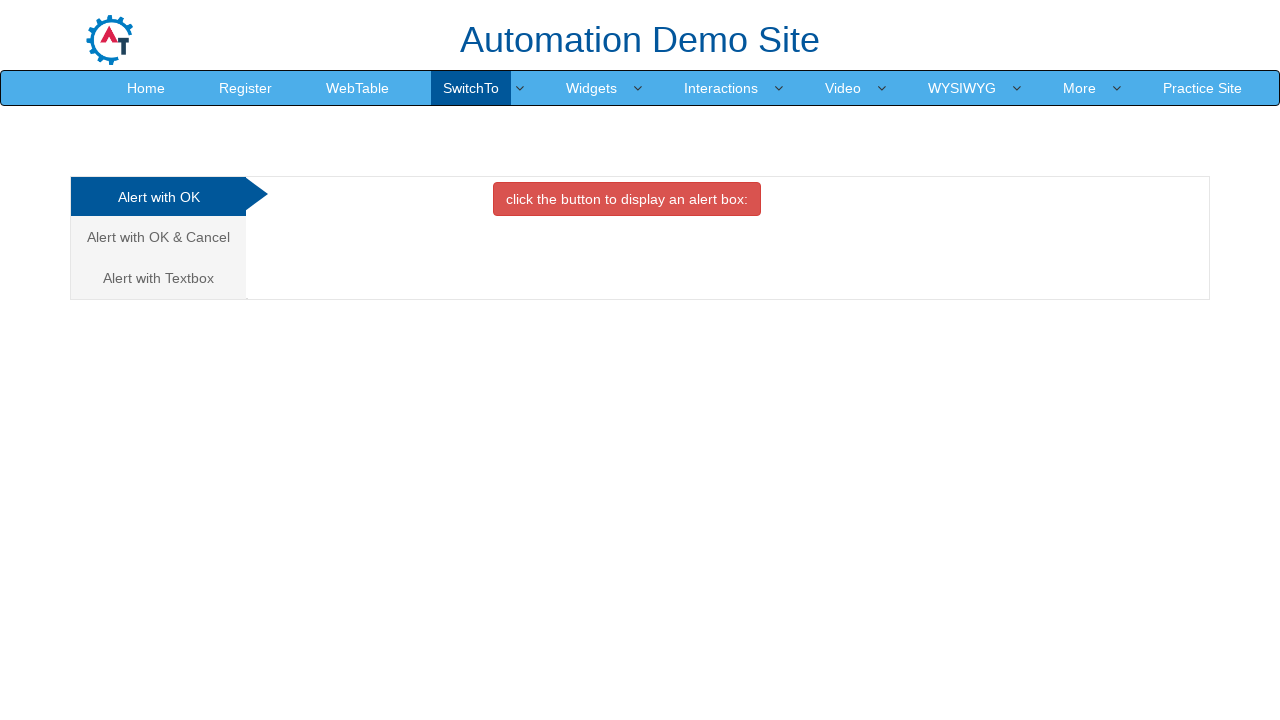

Clicked on the Alert with OK & Cancel tab at (158, 237) on (//a[@class='analystic'])[2]
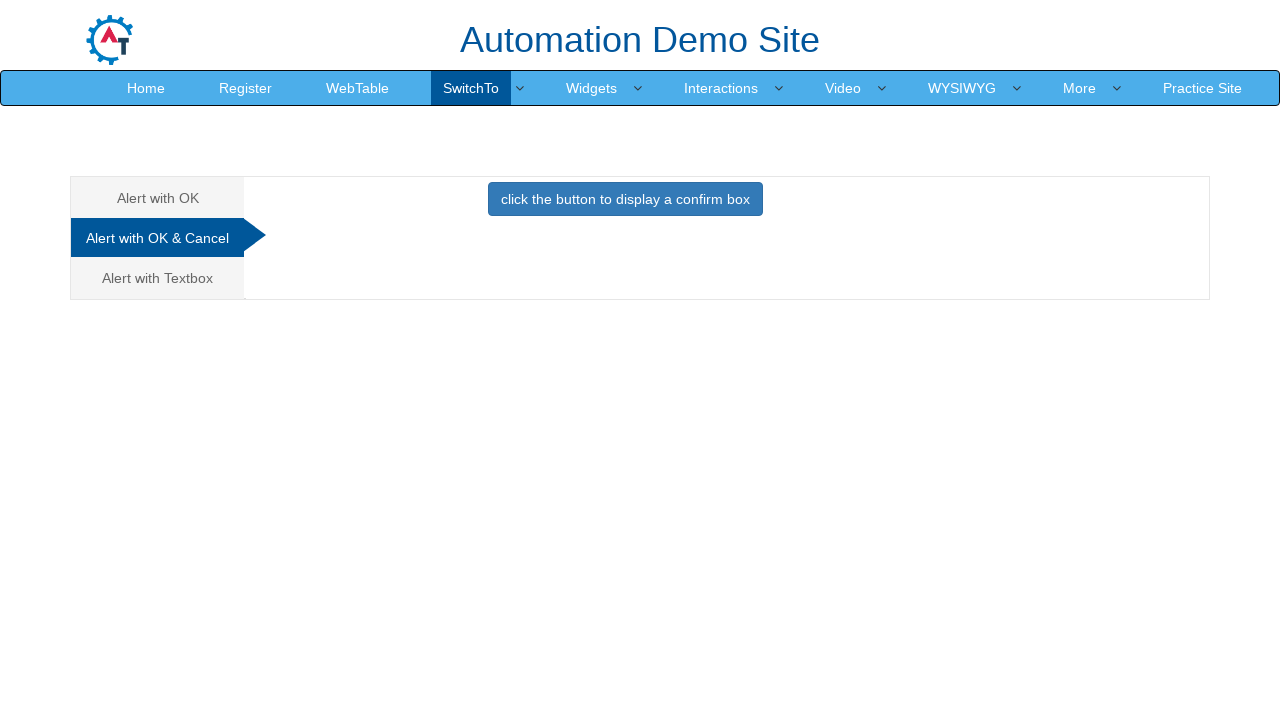

Clicked button to display confirm dialog at (625, 199) on xpath=//button[contains(text(),'a confirm')]
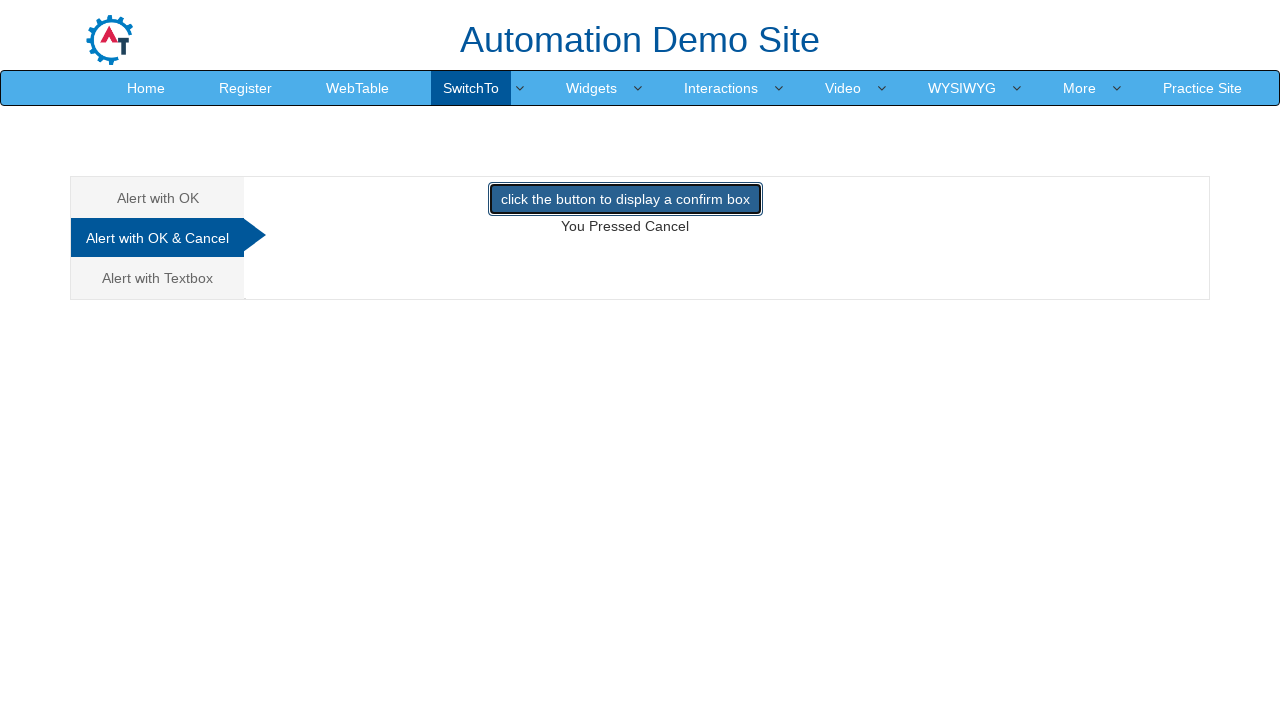

Set up dialog handler to dismiss confirmation dialog
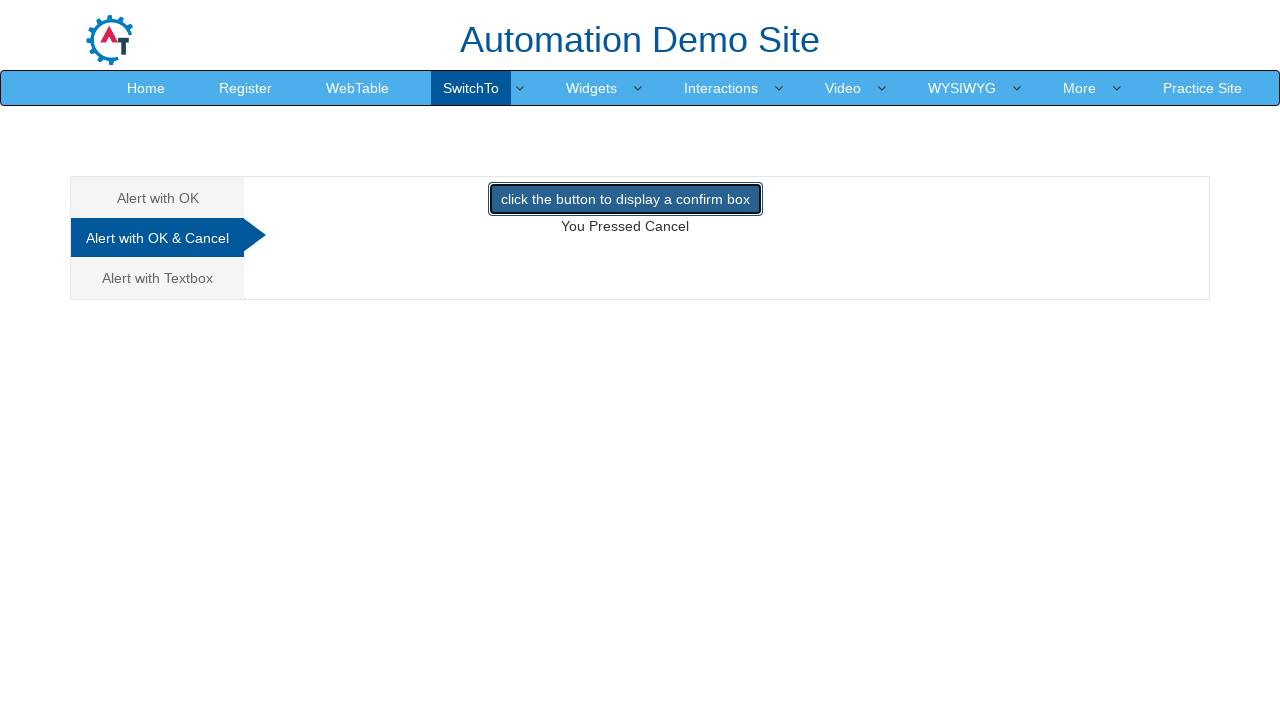

Clicked button again to trigger and dismiss confirmation dialog at (625, 199) on xpath=//button[contains(text(),'a confirm')]
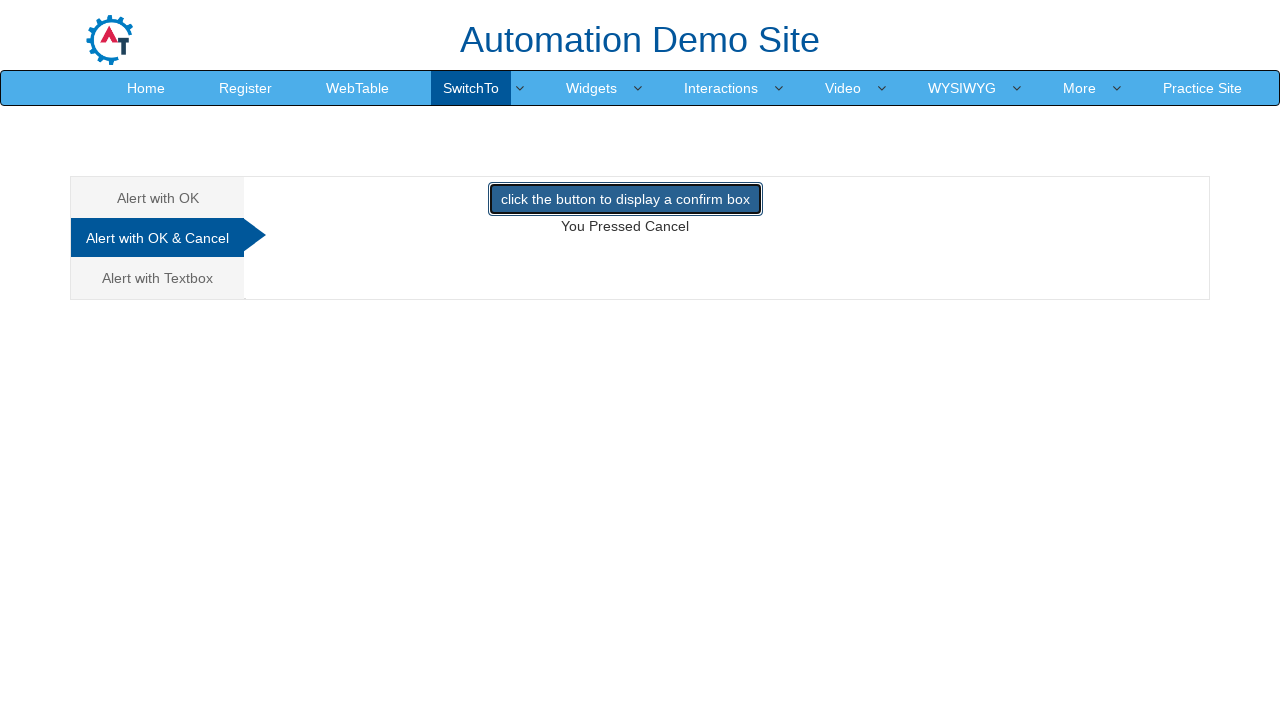

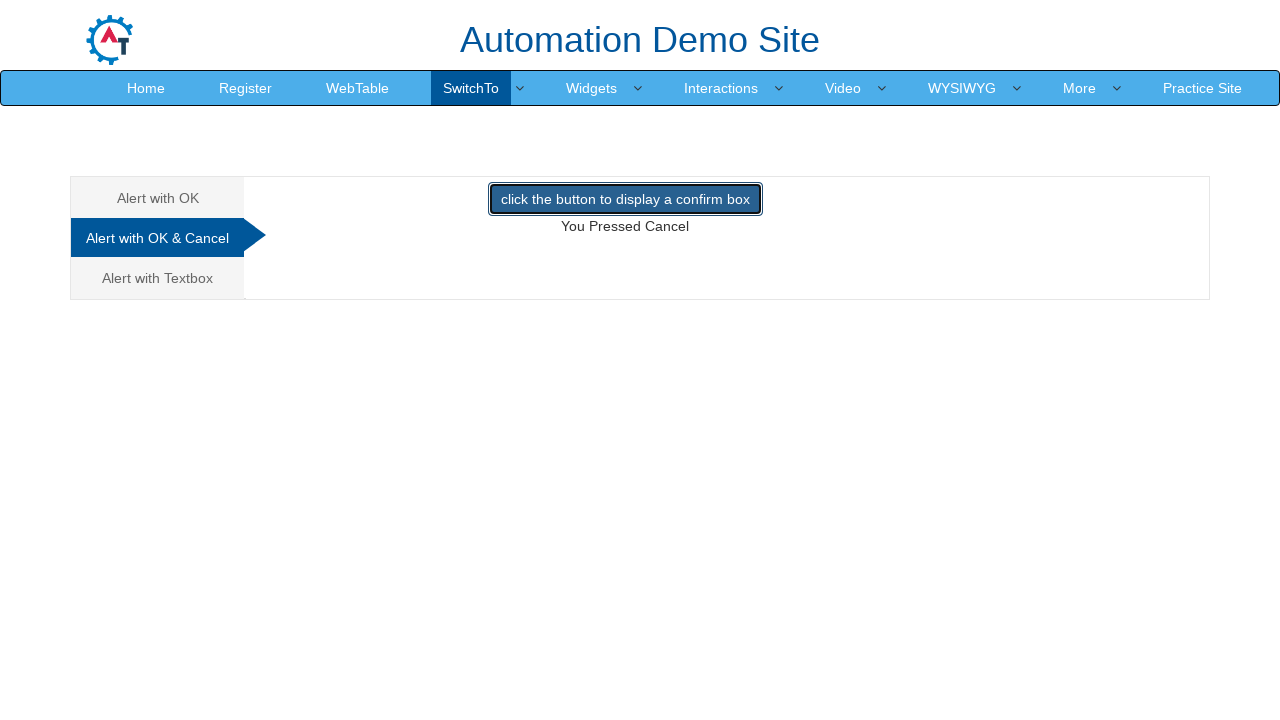